Tests a text input task by filling a textarea with the answer "get()" and submitting the form to verify the solution.

Starting URL: https://suninjuly.github.io/text_input_task.html

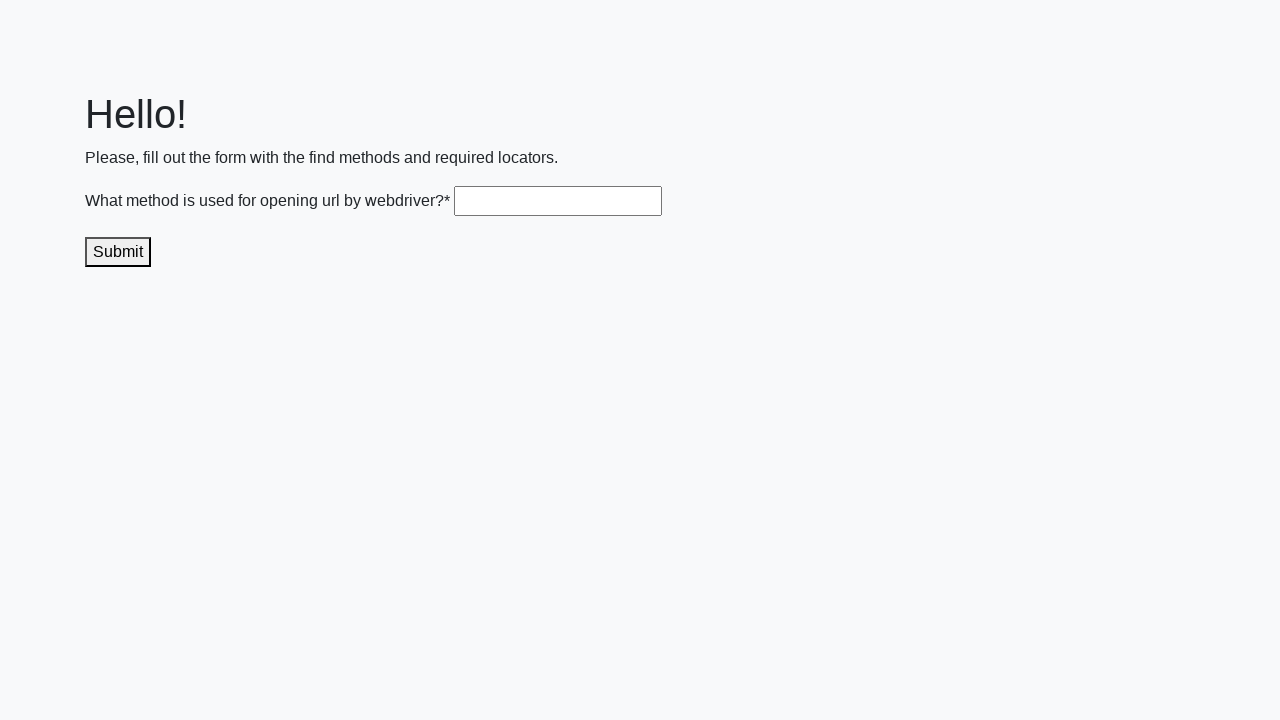

Filled textarea with answer 'get()' on .textarea
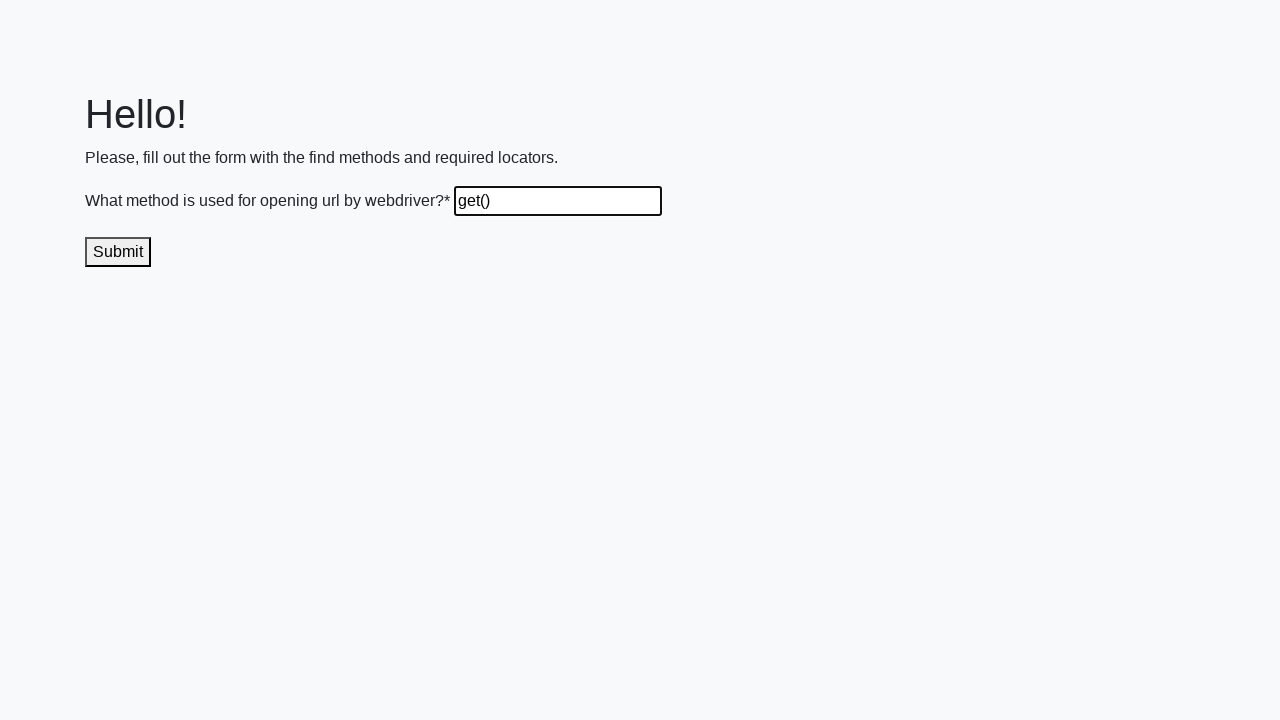

Clicked submit button to send solution at (118, 252) on .submit-submission
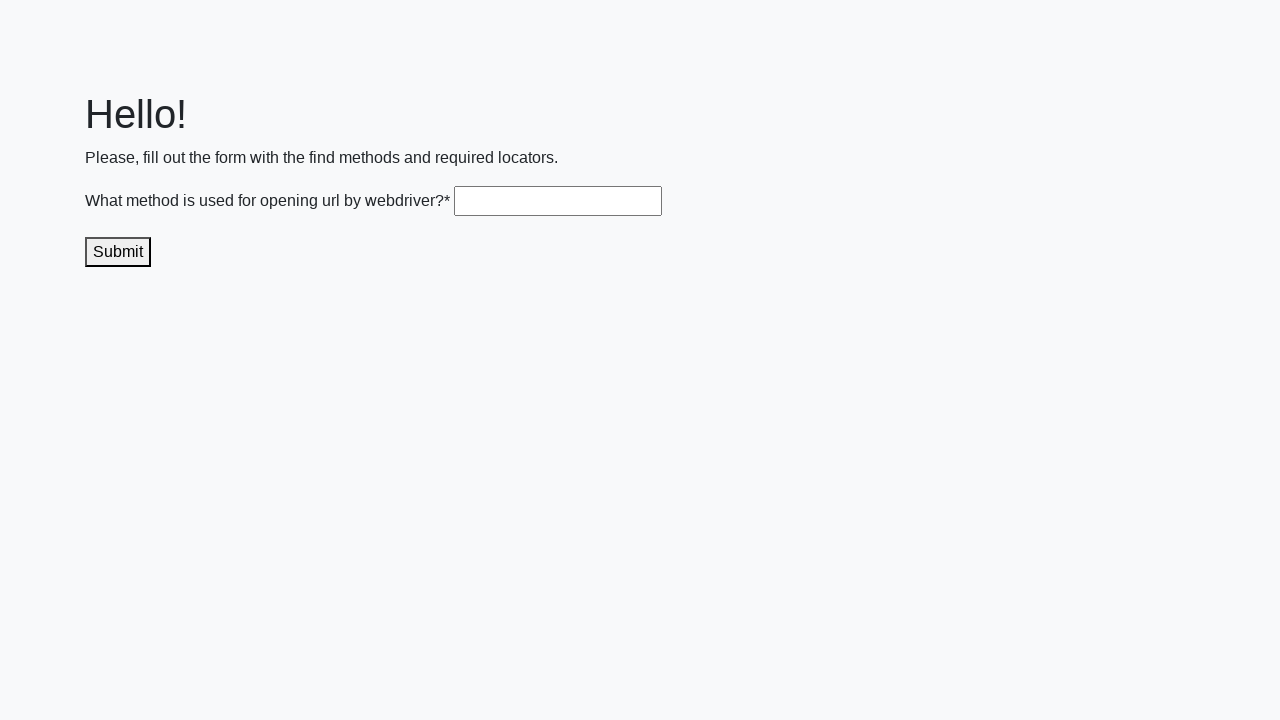

Waited for result to display
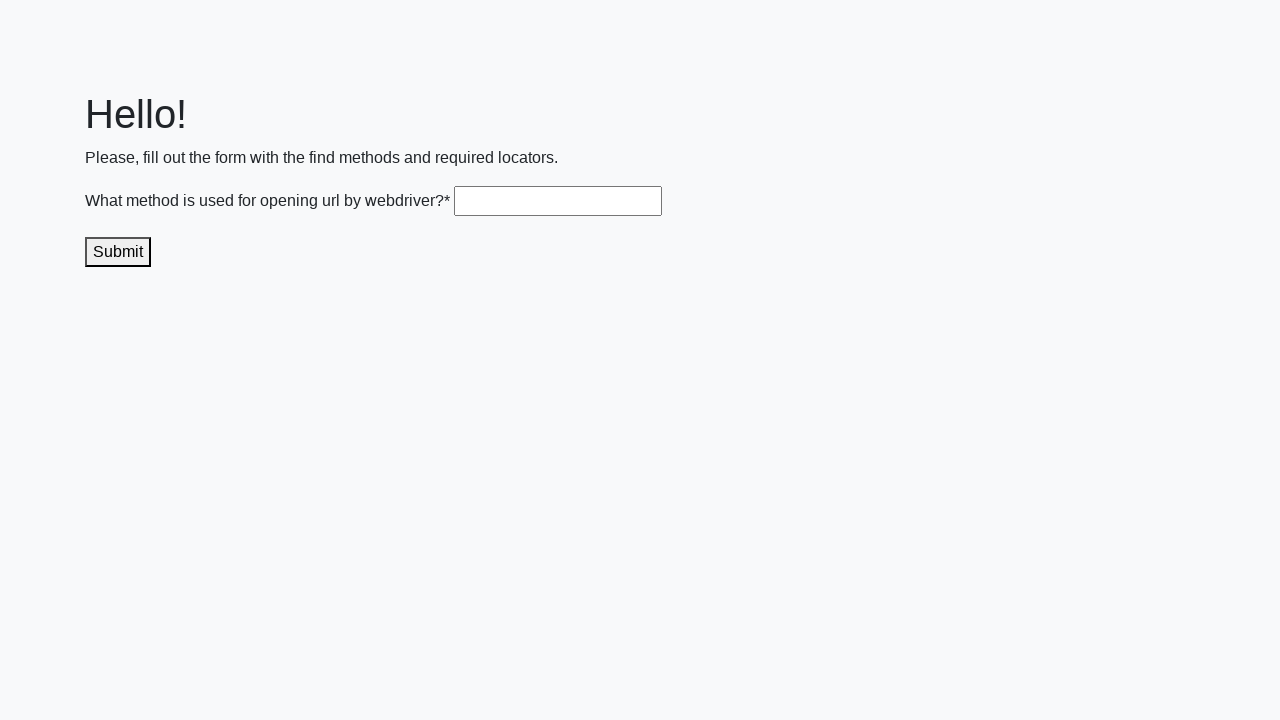

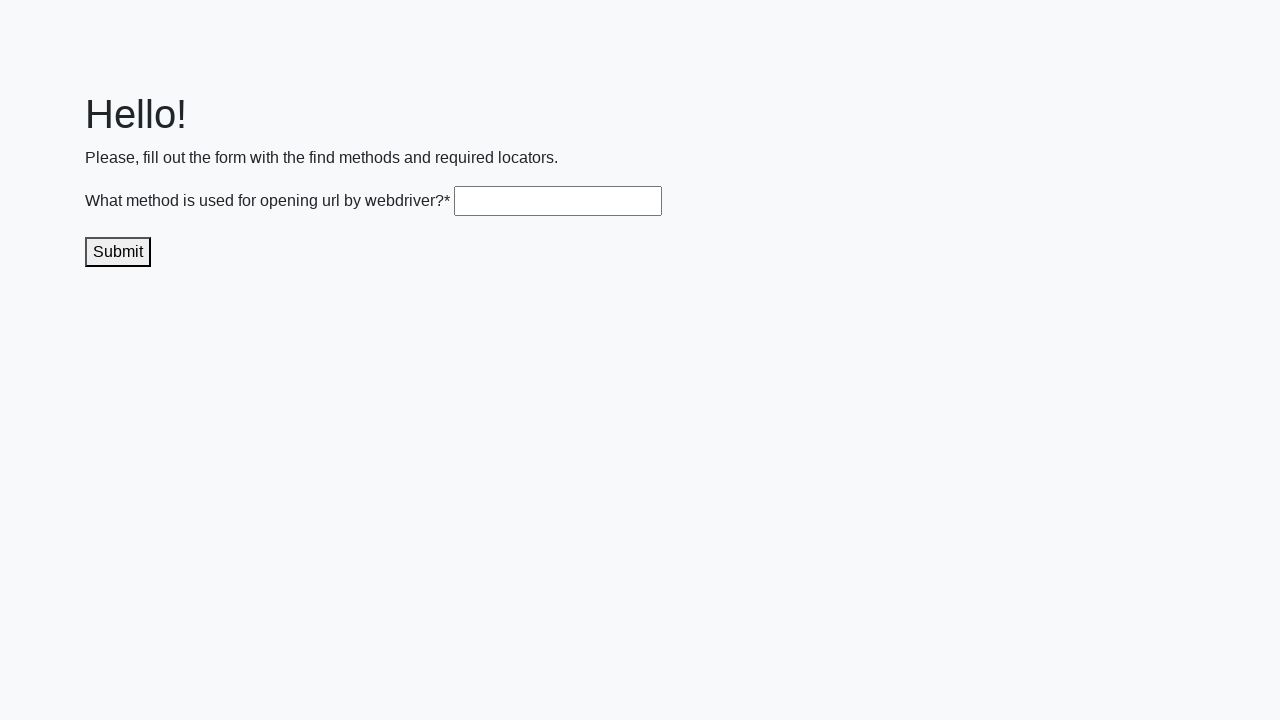